Tests a loading images page by waiting for a specific element to appear and verifying that images are loaded in the container

Starting URL: https://bonigarcia.dev/selenium-webdriver-java/loading-images.html

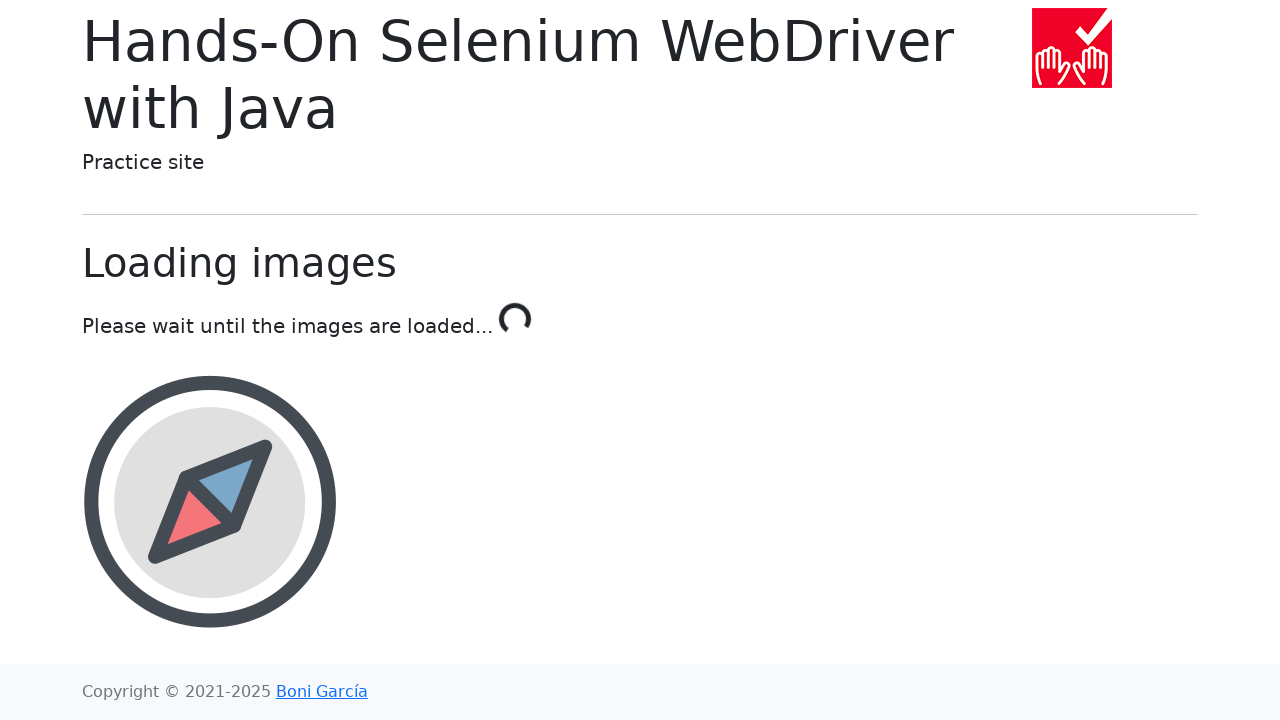

Waited for award element to appear, indicating images have loaded
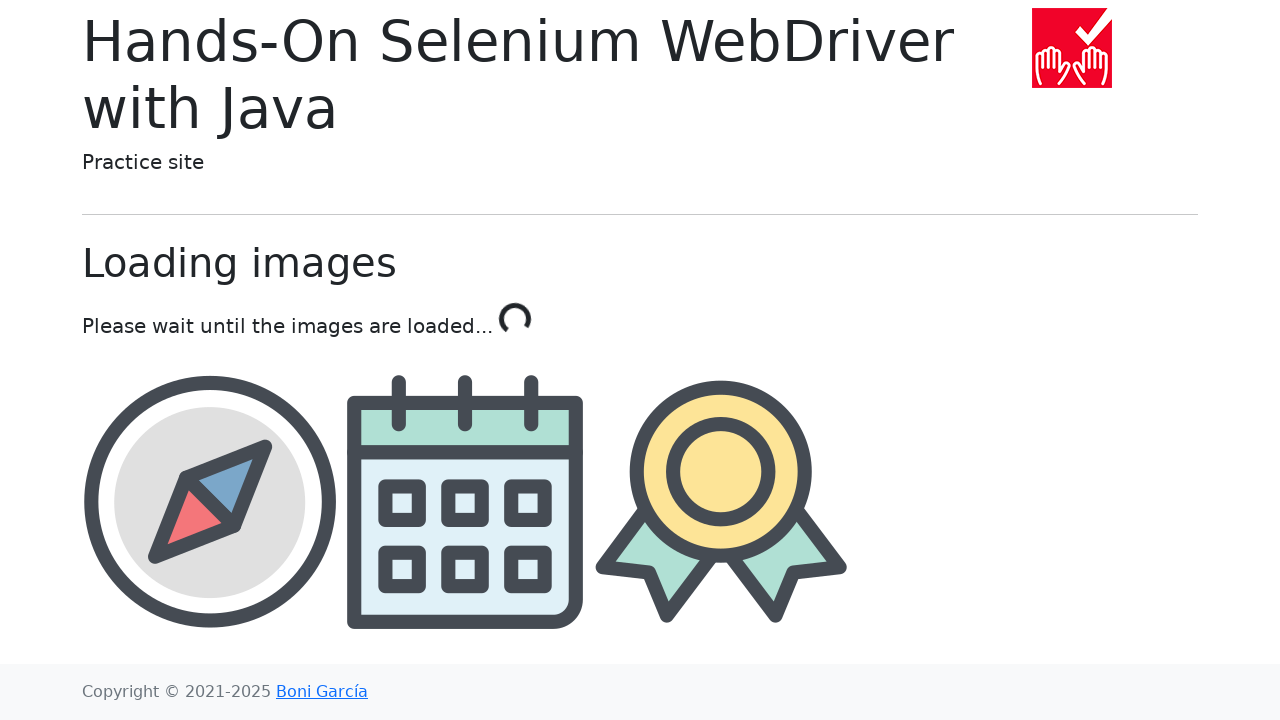

Verified images are loaded in the container
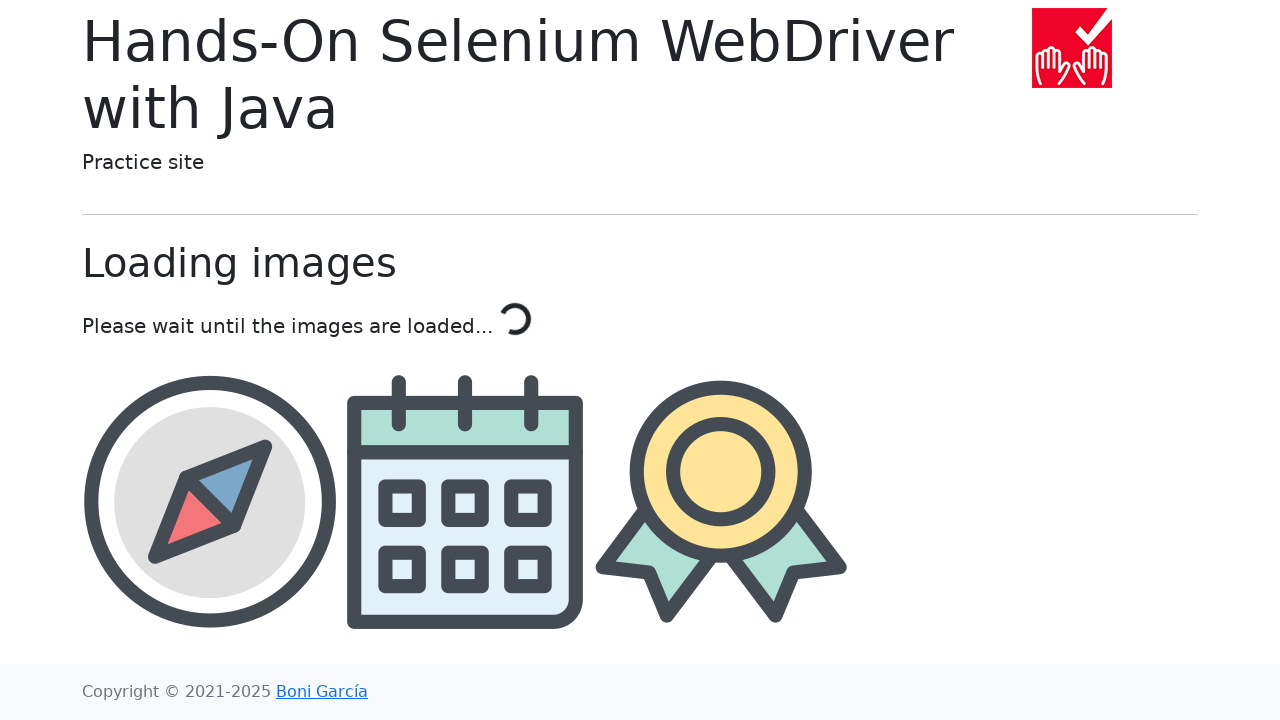

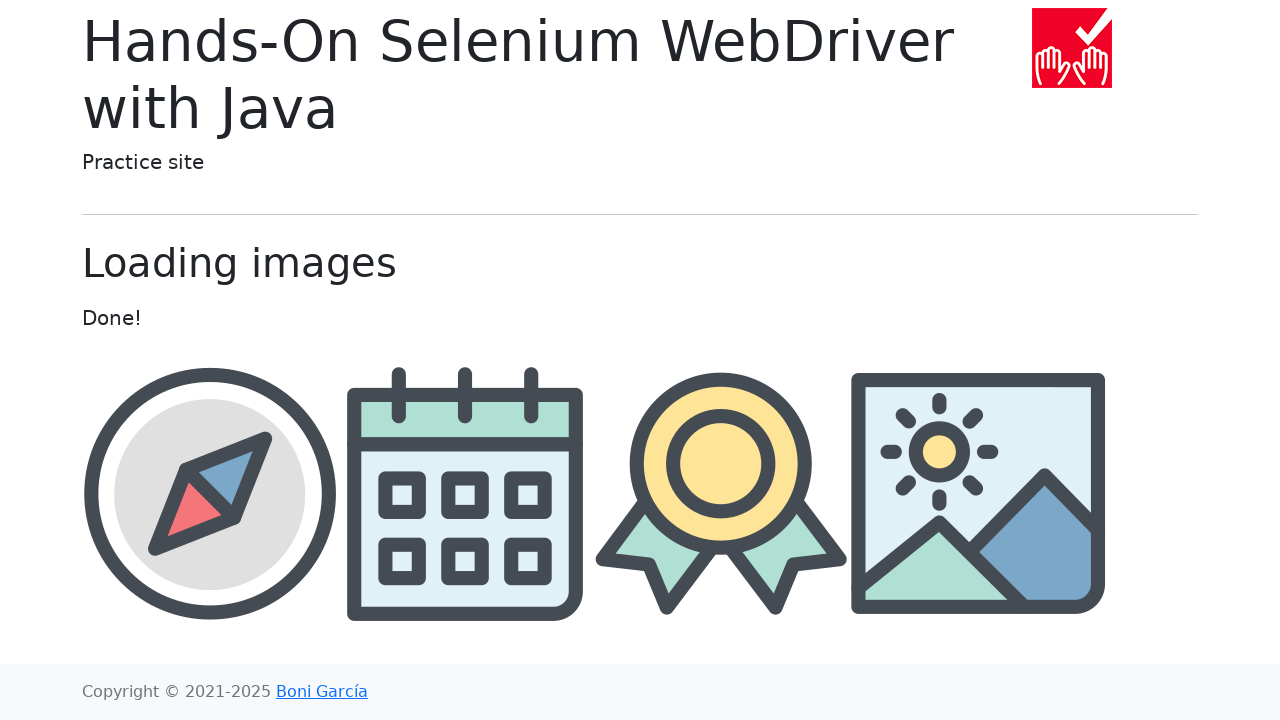